Tests TodoMVC application by selecting a technology (Backbone.js), adding multiple todo items, checking one item as complete, and verifying the remaining items count

Starting URL: https://todomvc.com

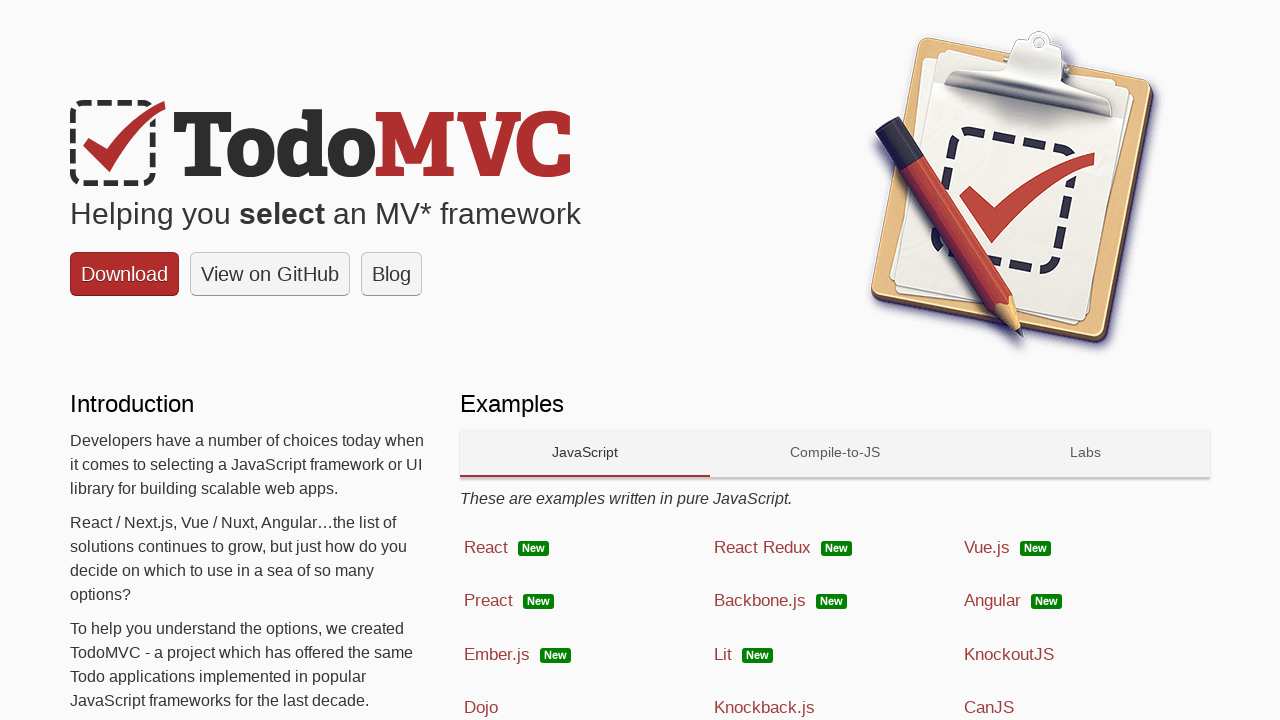

Clicked on Backbone.js technology link at (835, 601) on a:has-text('Backbone.js')
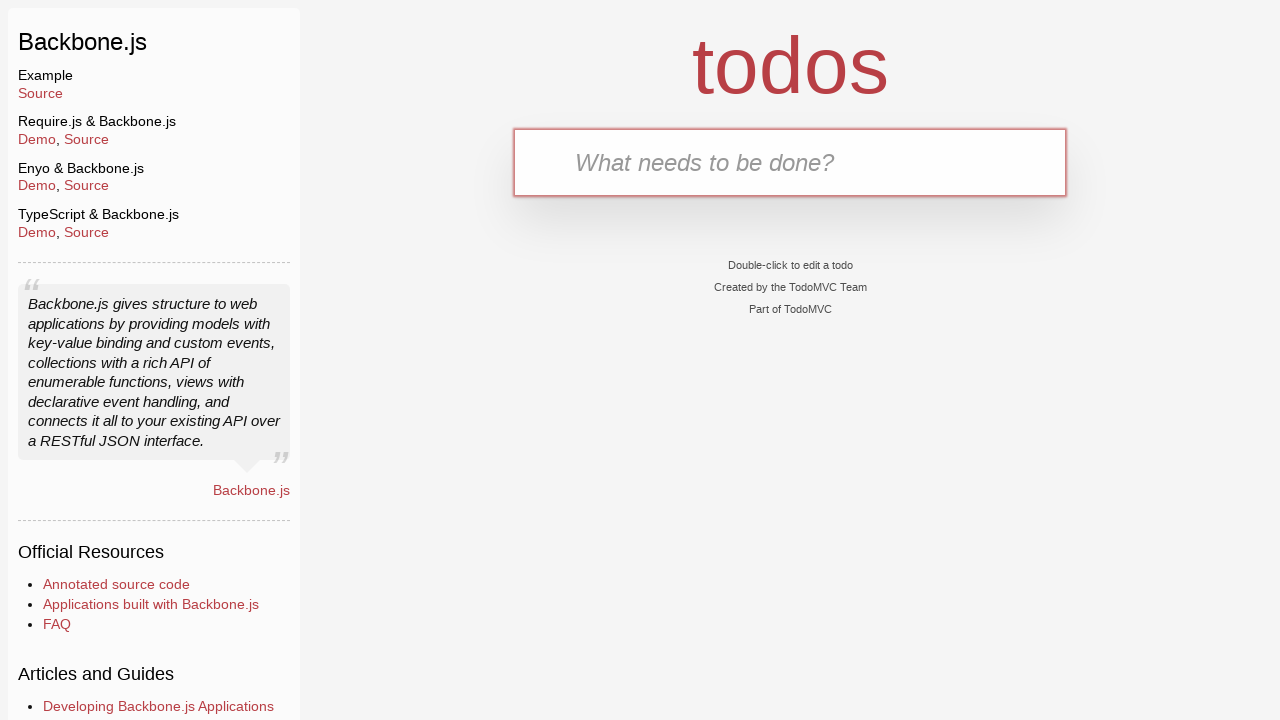

TodoMVC app loaded with new-todo input field visible
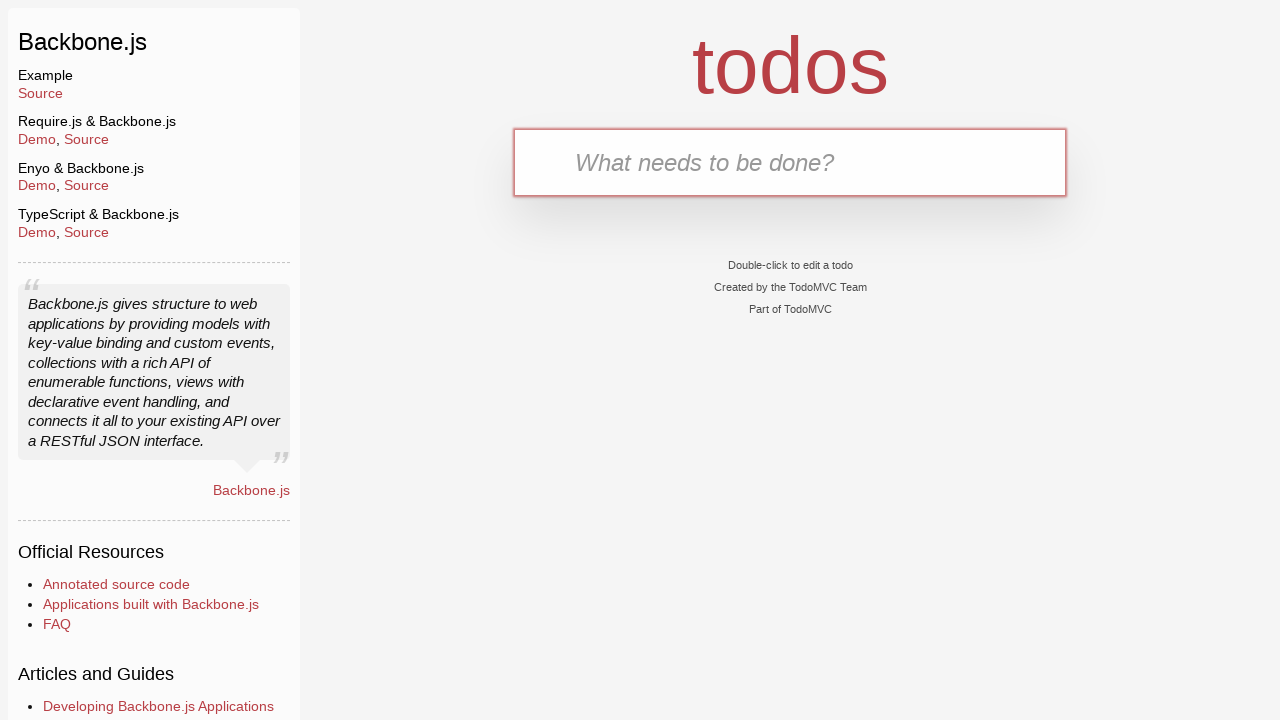

Filled new-todo field with 'Read a book' on .new-todo
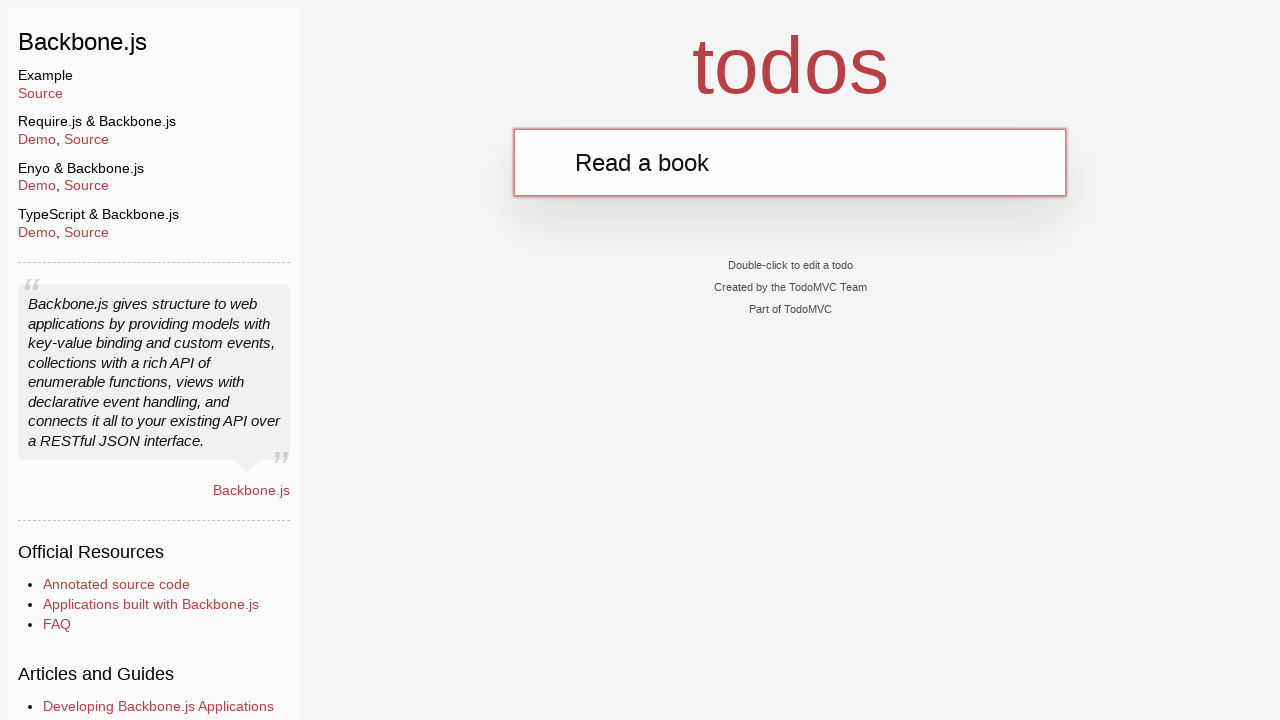

Pressed Enter to add 'Read a book' todo item on .new-todo
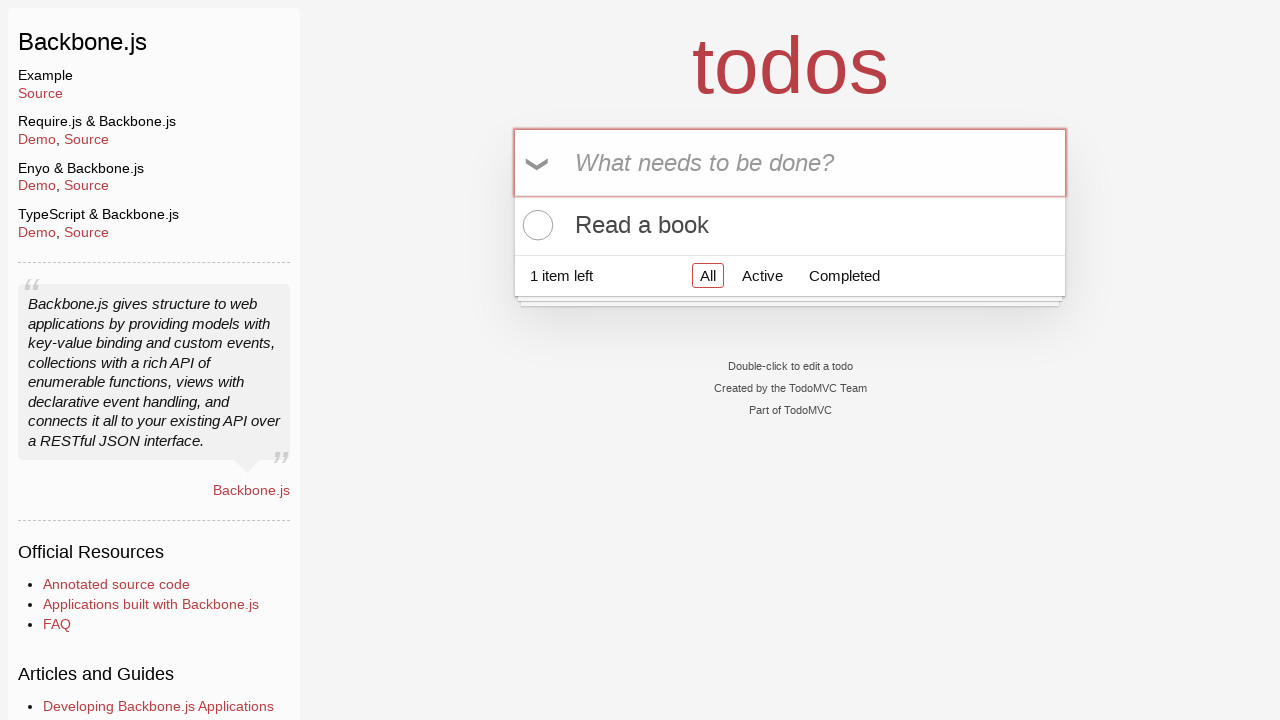

Filled new-todo field with 'Call the client' on .new-todo
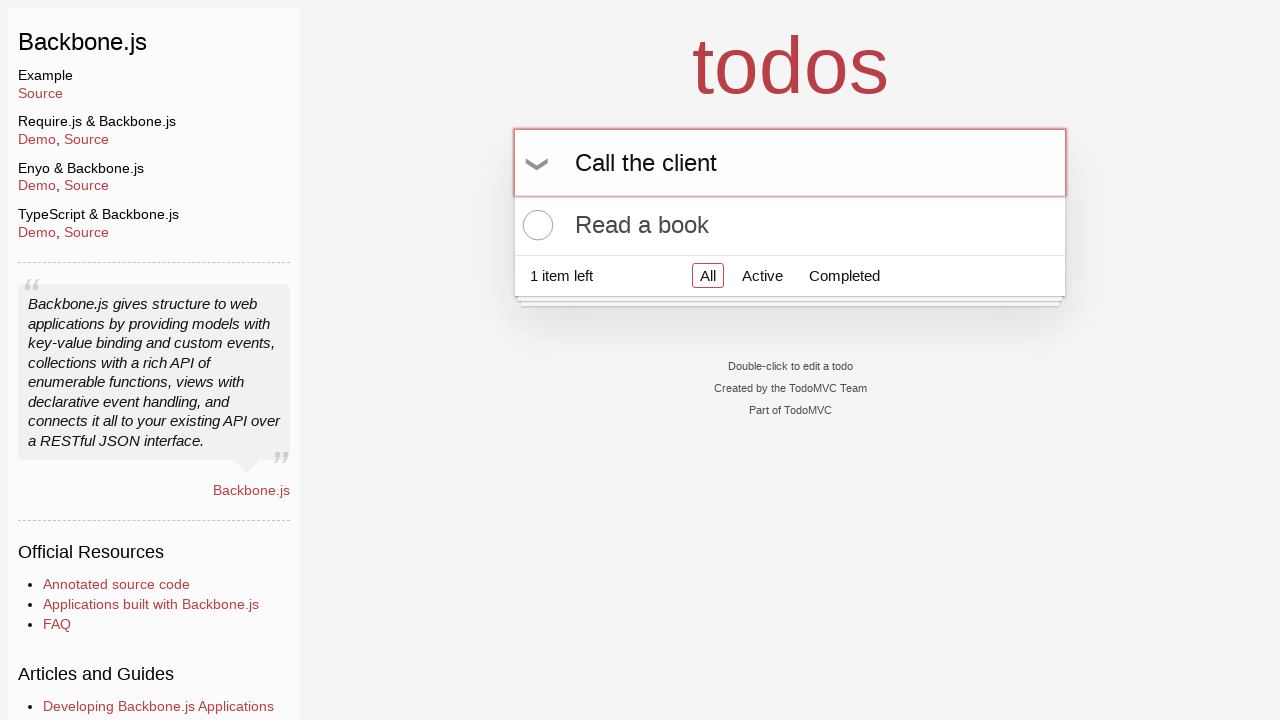

Pressed Enter to add 'Call the client' todo item on .new-todo
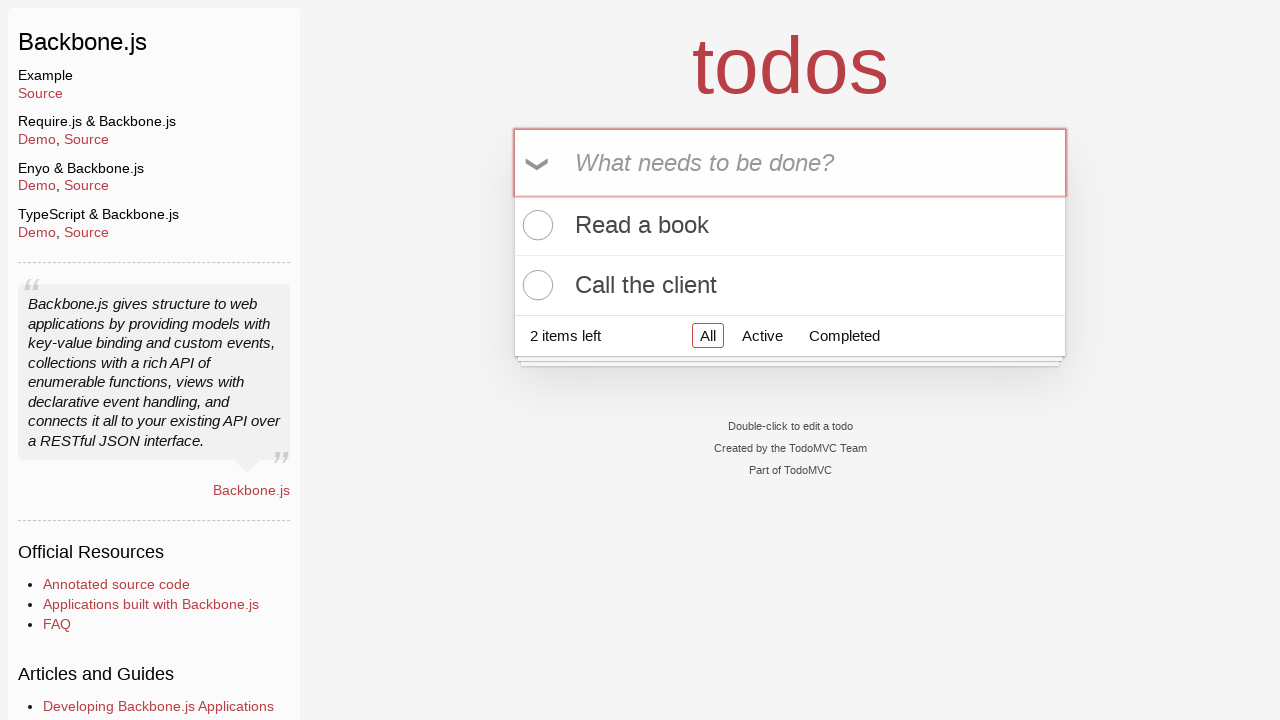

Filled new-todo field with 'Meditation' on .new-todo
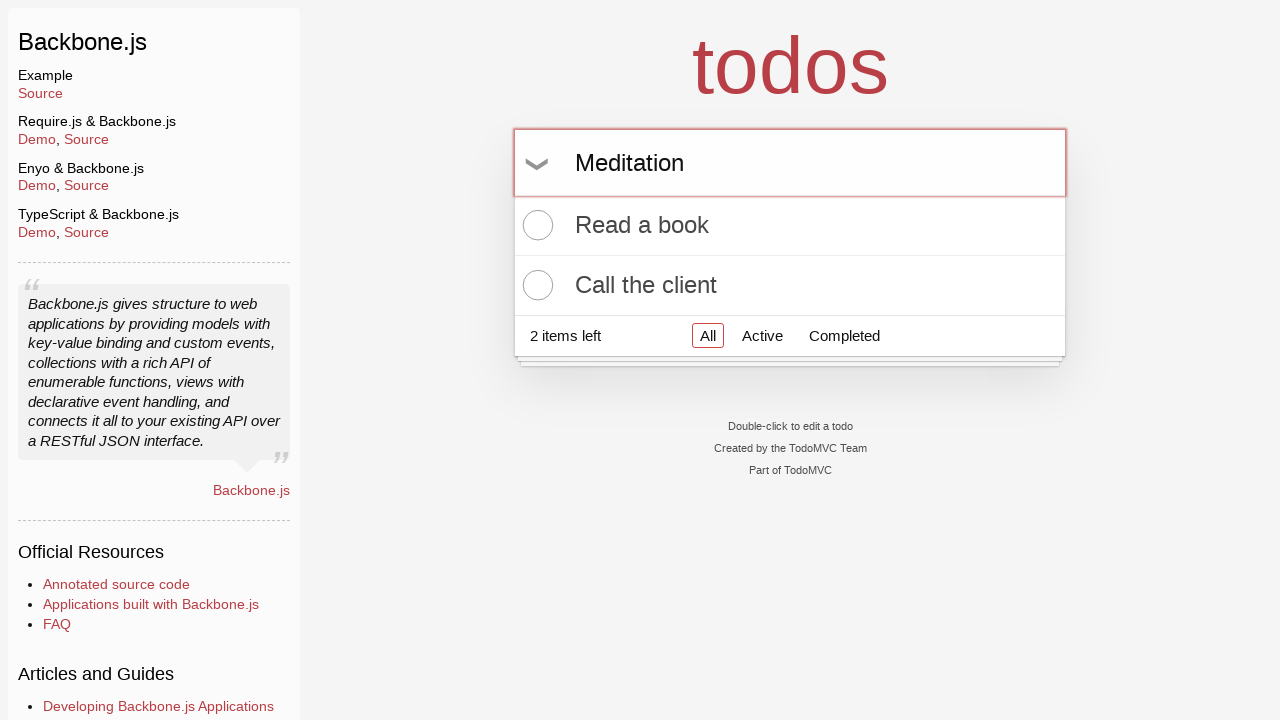

Pressed Enter to add 'Meditation' todo item on .new-todo
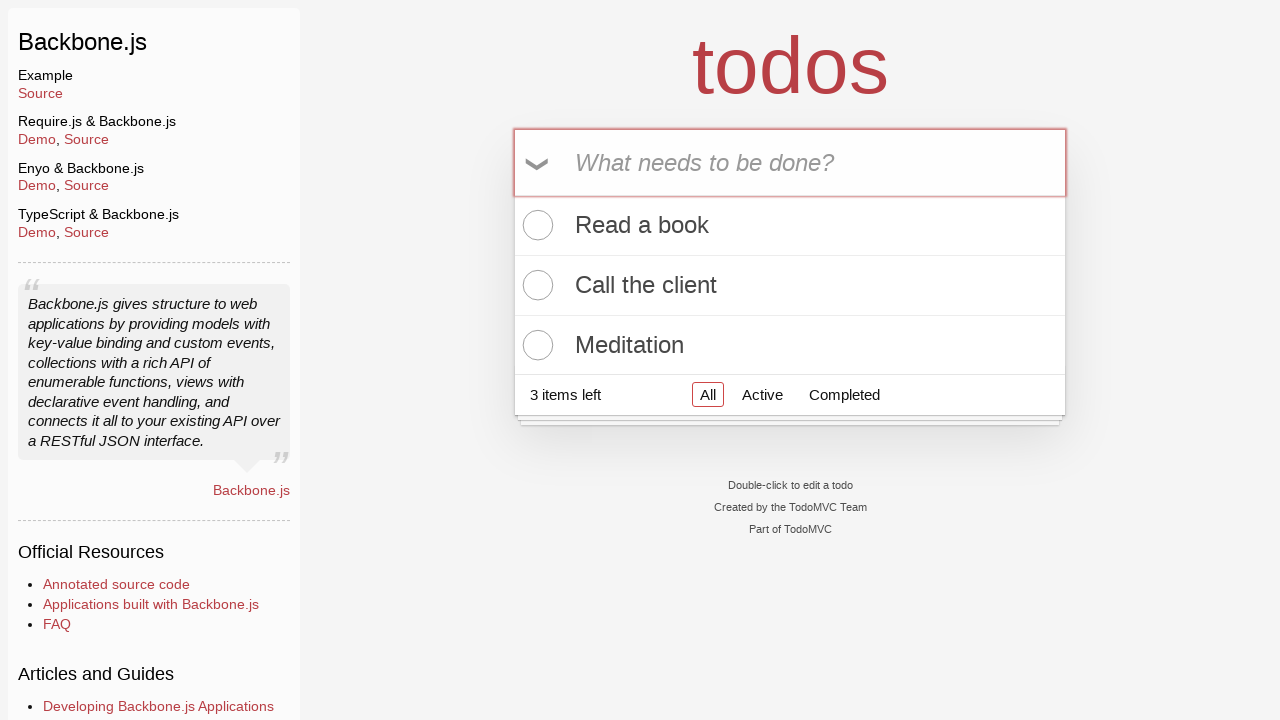

All three todo items are now visible in the todo list
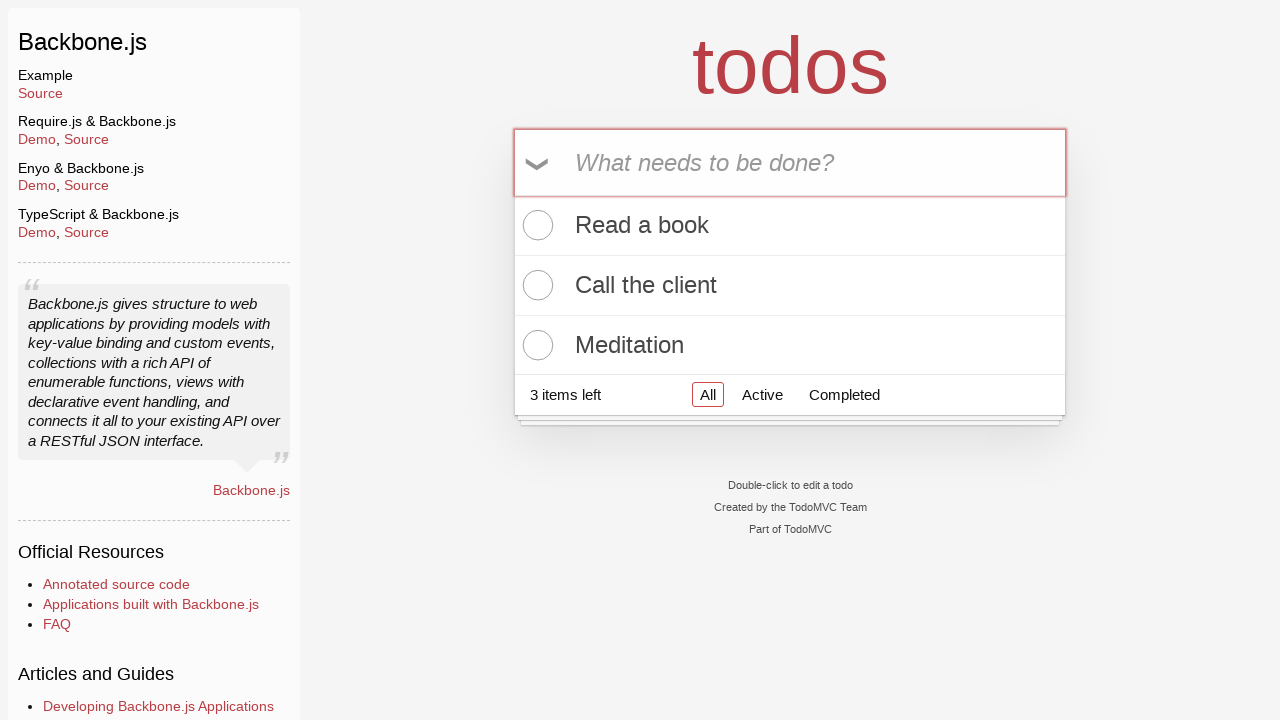

Clicked toggle to mark first todo item as complete at (535, 225) on .todo-list li:first-child .toggle
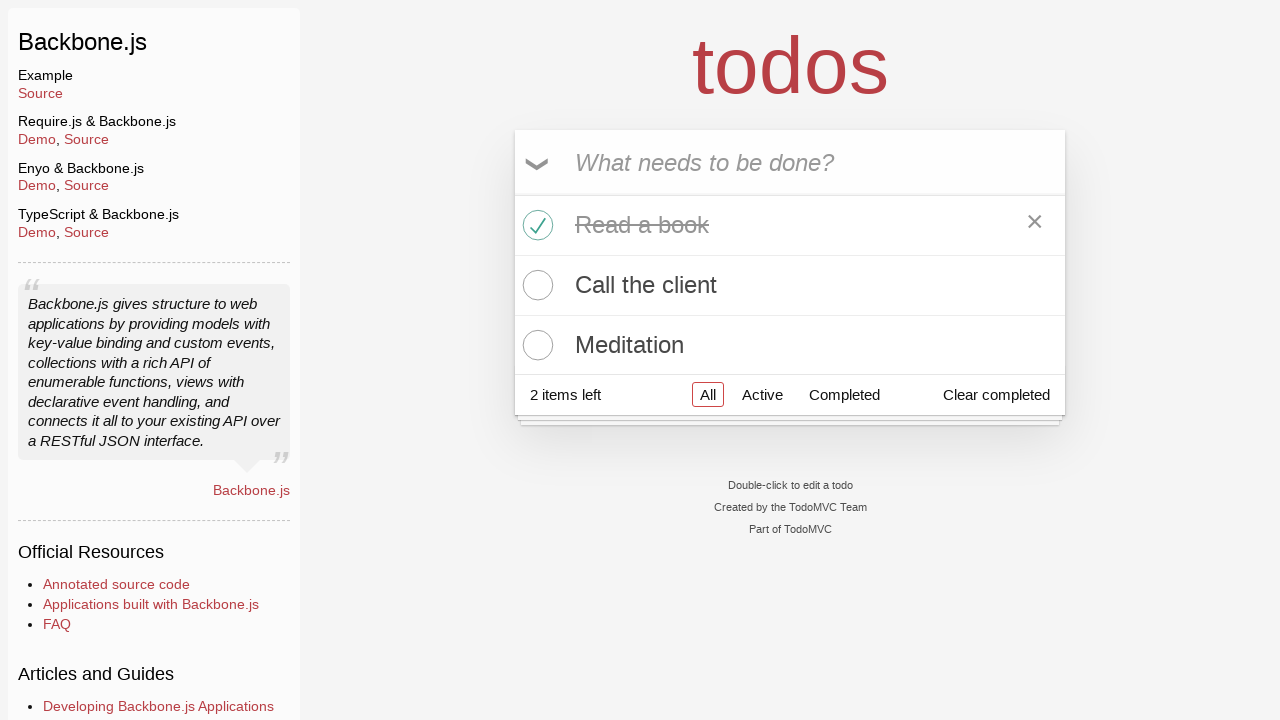

Todo count selector is visible
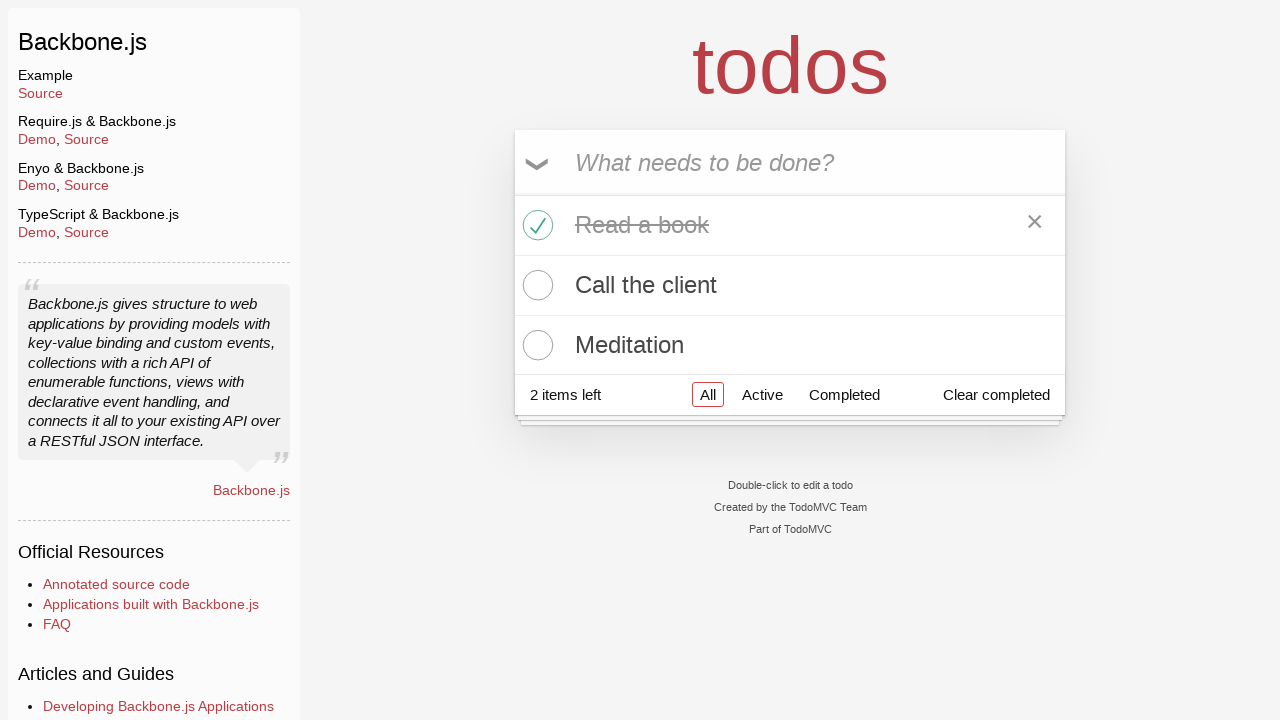

Retrieved items left count: 2
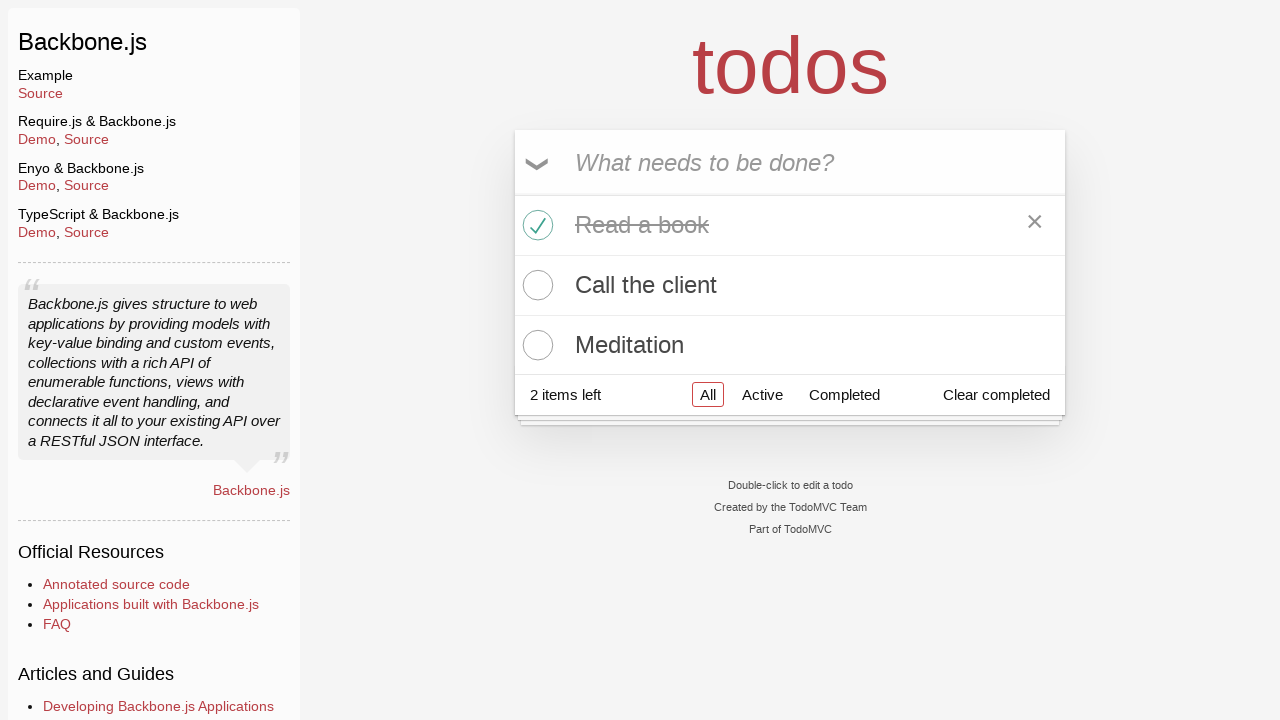

Verified that 2 items remain after marking one as complete
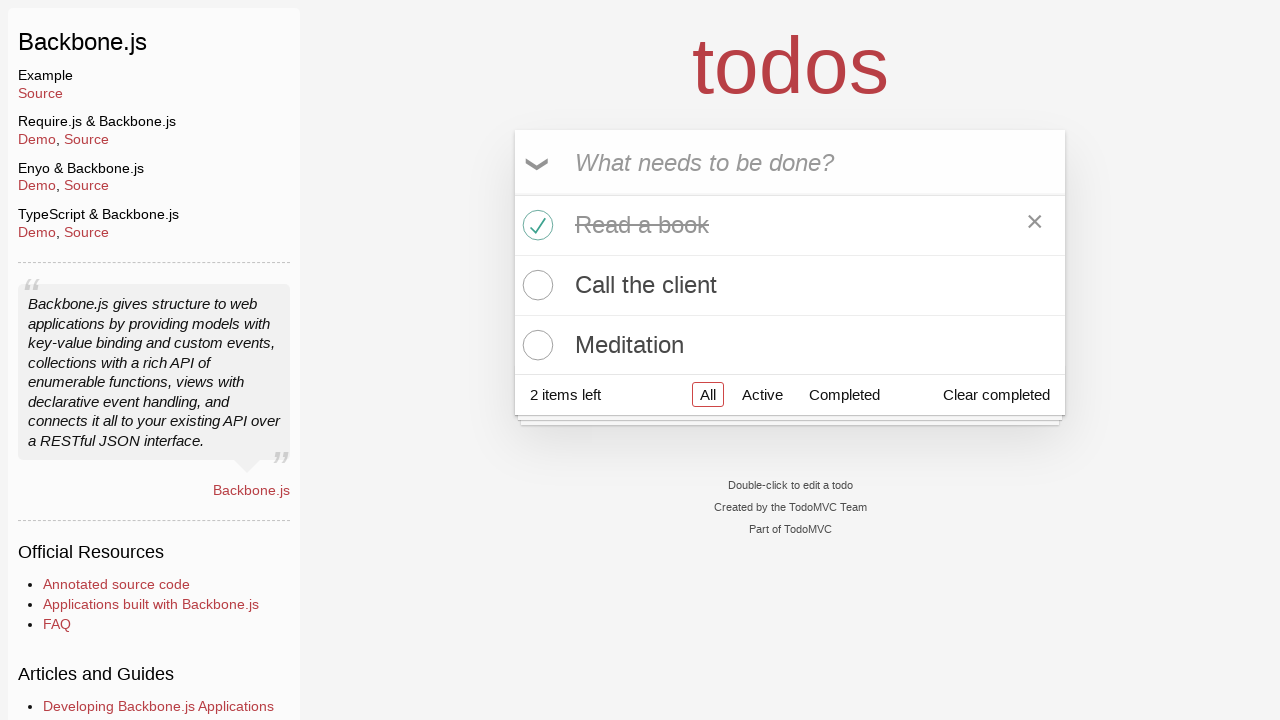

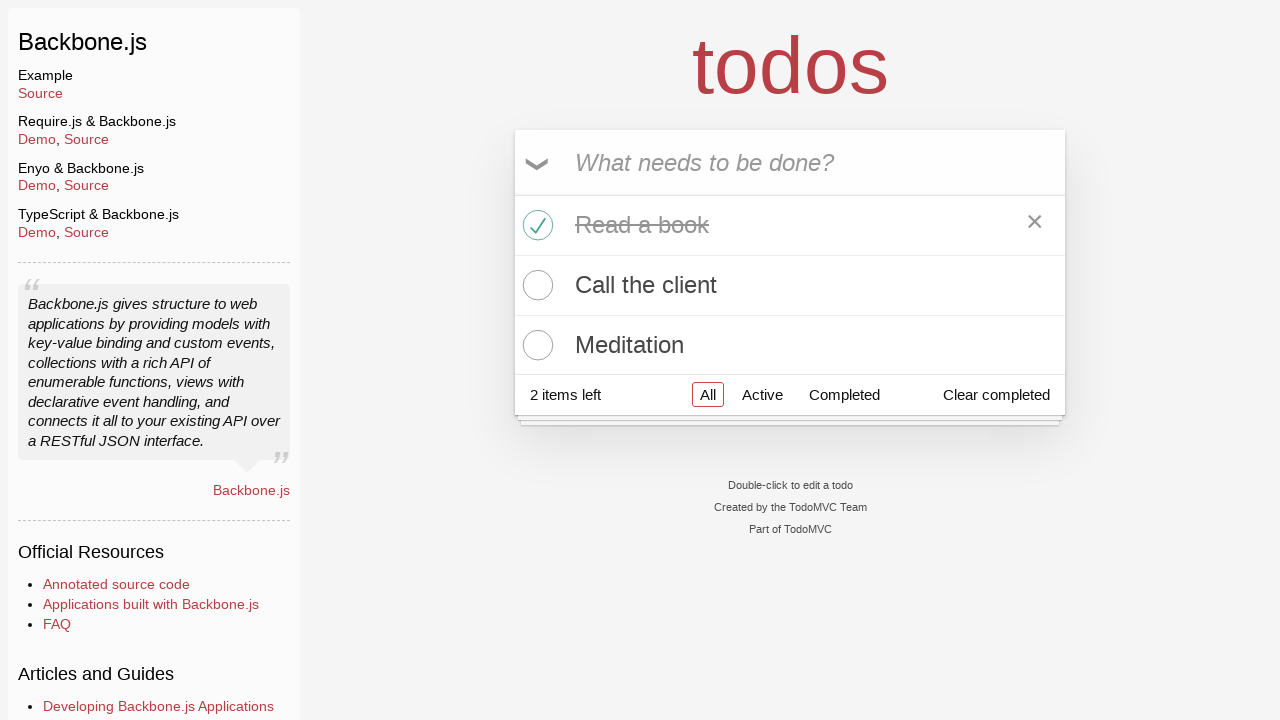